Navigates to Semantic UI dropdown documentation page and attempts to interact with a dropdown component by selecting the "Male" option from a gender dropdown.

Starting URL: http://semantic-ui.com/modules/dropdown.html

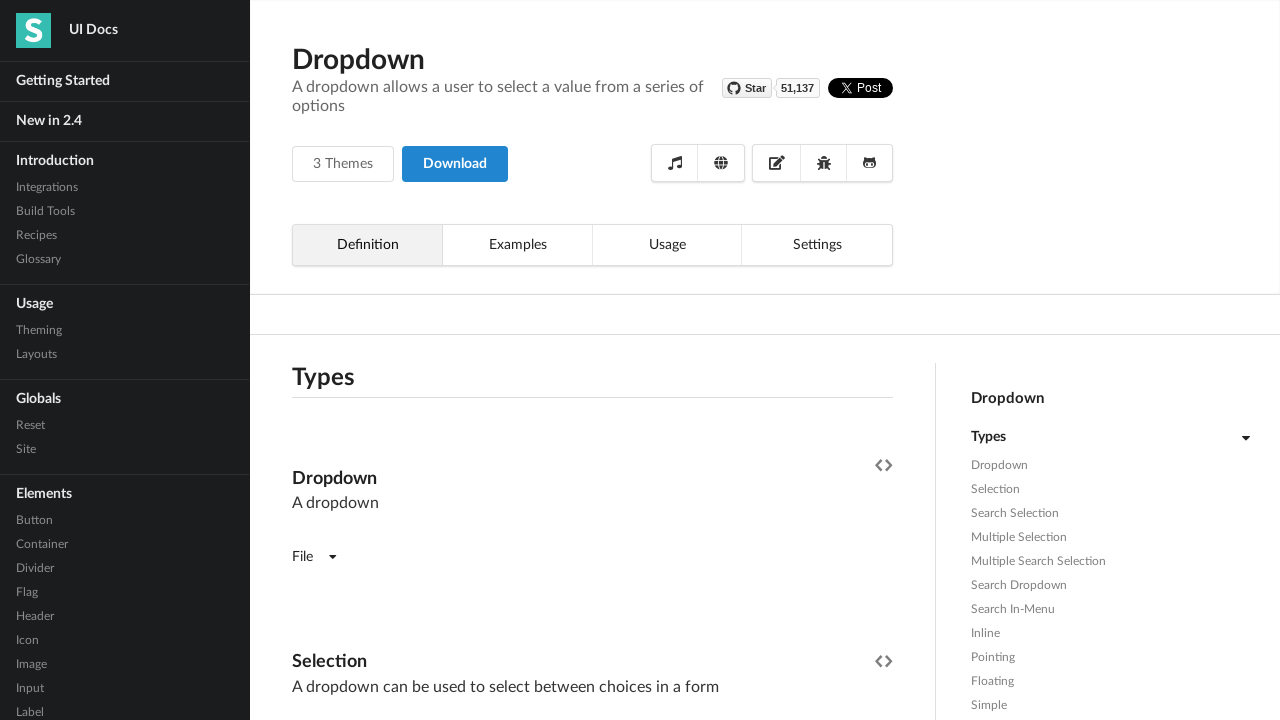

Waited for page to load with domcontentloaded state
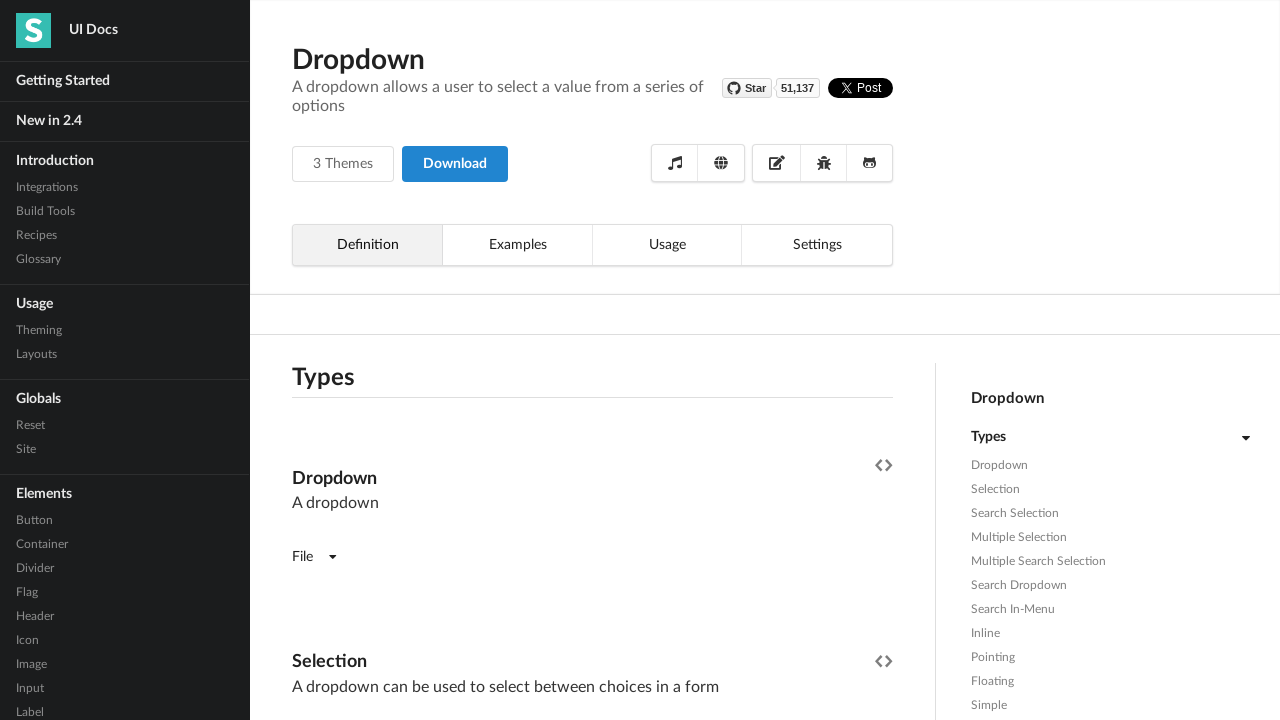

Clicked on Gender dropdown to open it at (390, 361) on .ui.dropdown:has-text('Gender')
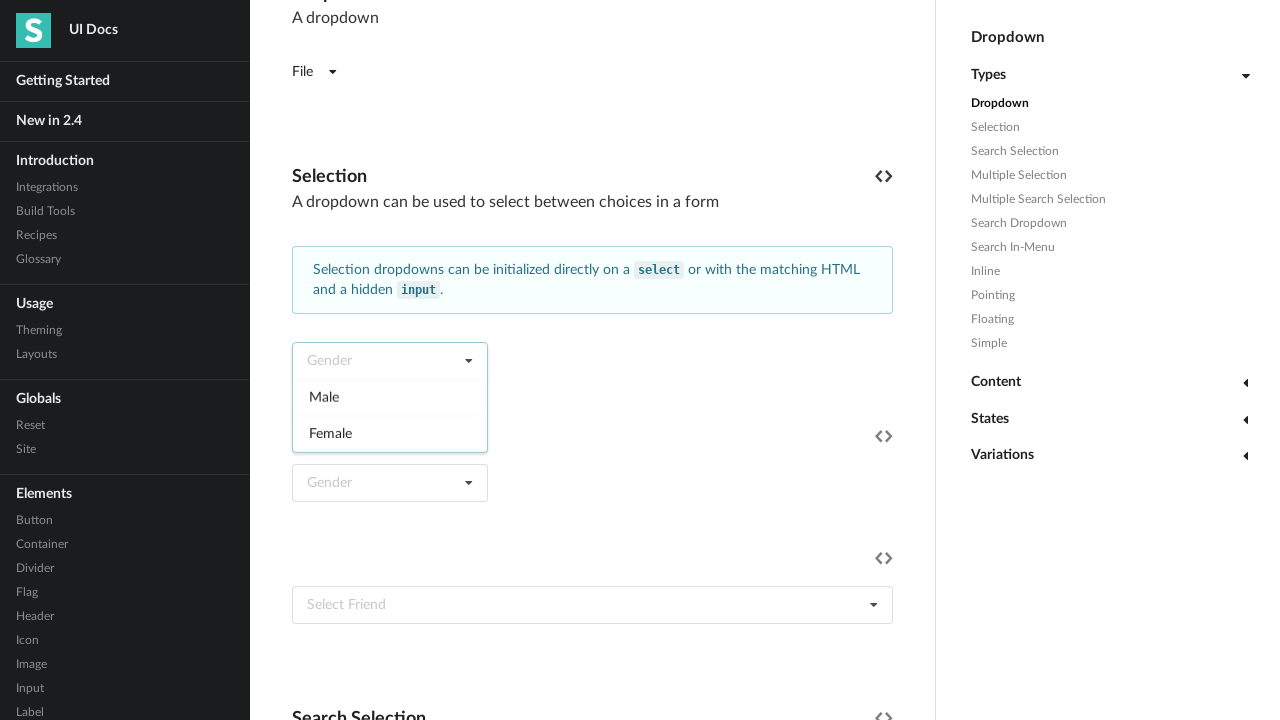

Dropdown menu appeared and became visible
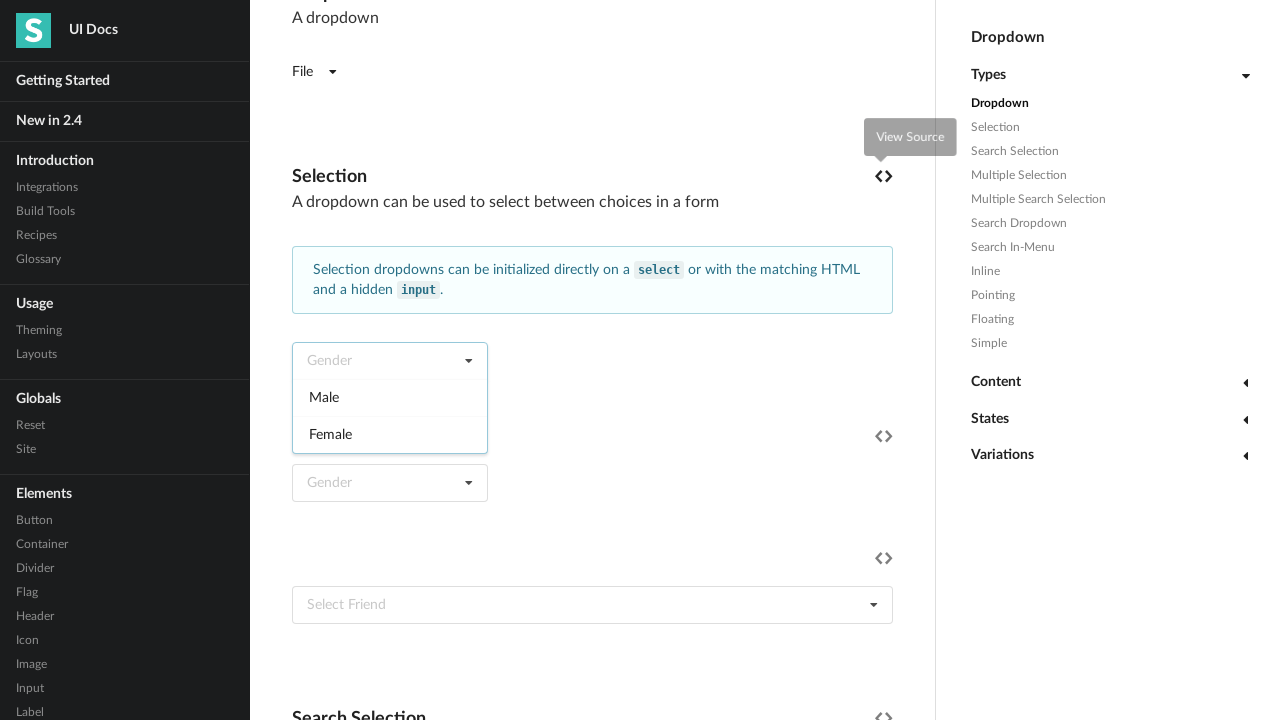

Selected 'Male' option from the Gender dropdown at (390, 397) on .menu .item:has-text('Male')
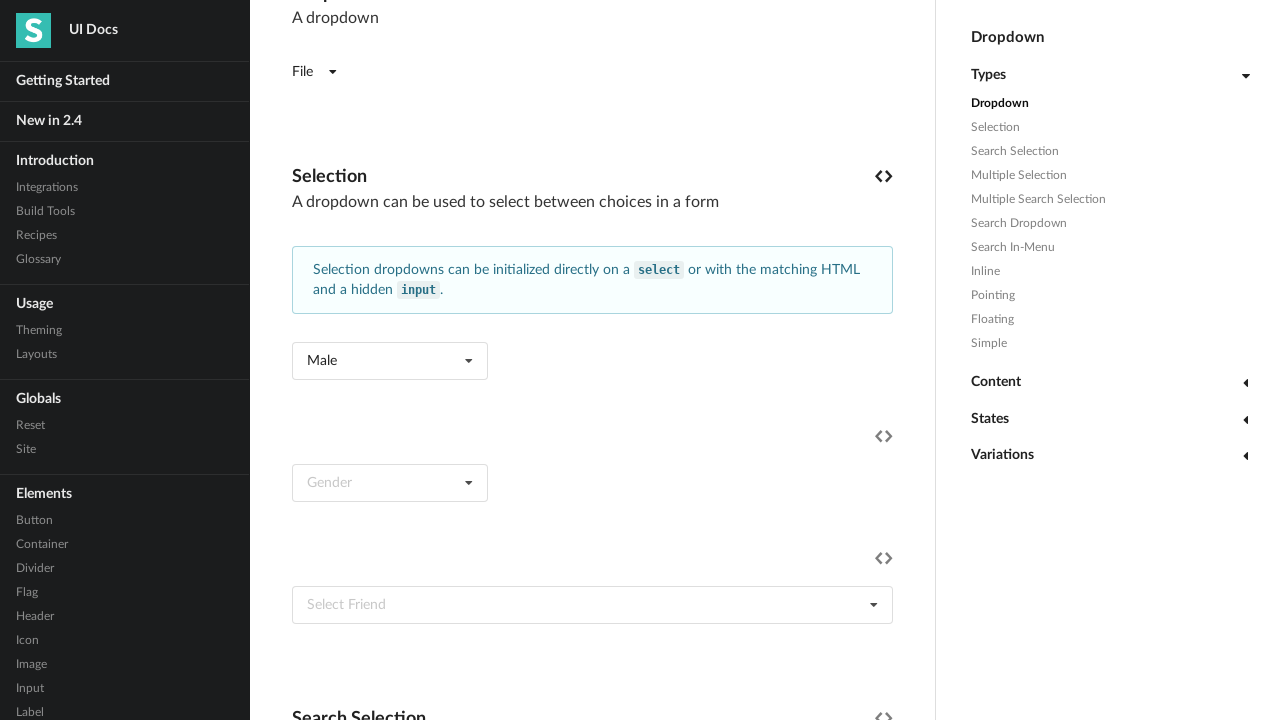

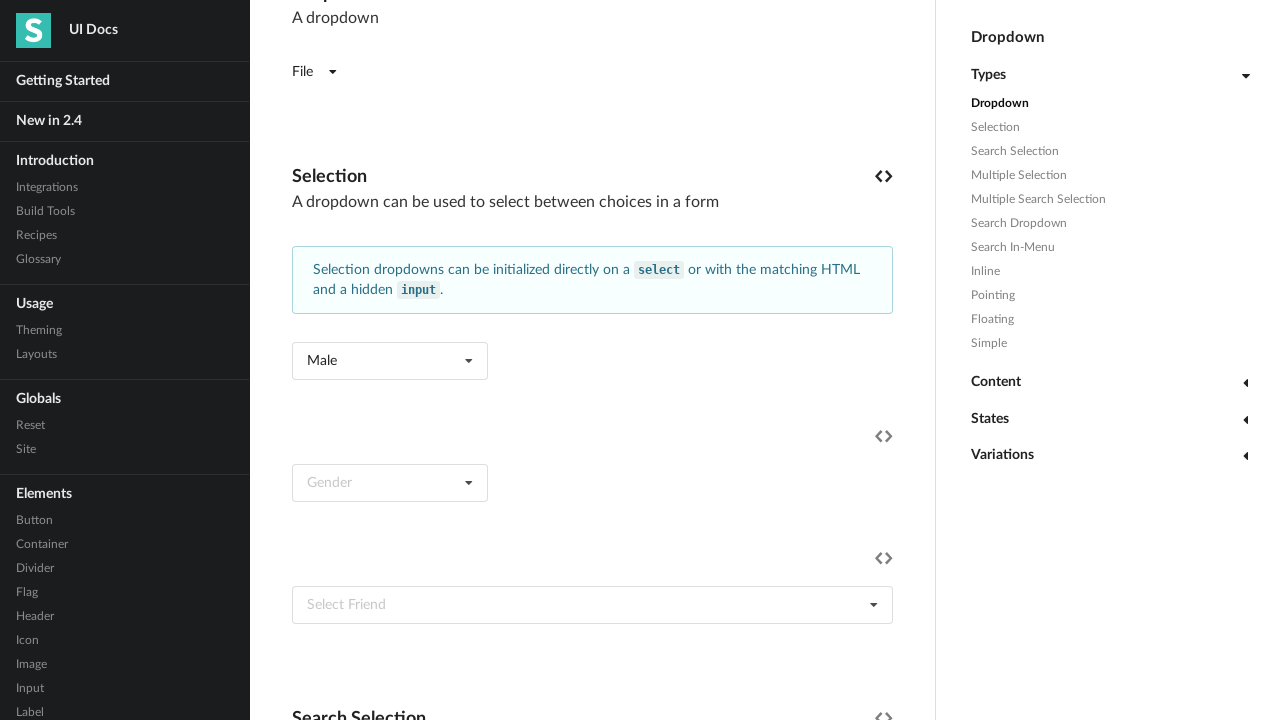